Interacts with the main article content by clicking on the article container, heading, and text content.

Starting URL: https://demo.betterdocs.co/docs/do-you-accept-paypal-payments/

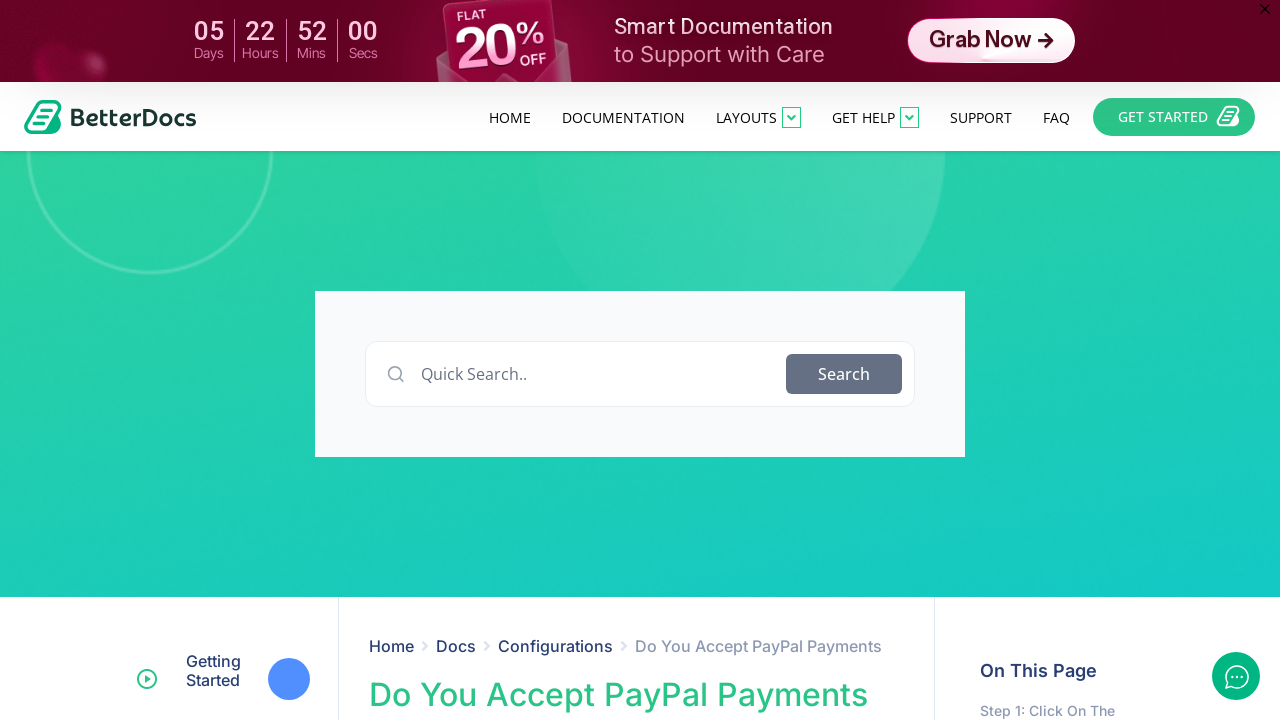

Clicked on article container at (637, 646) on .elementor-container > div:nth-child(2) > div > section > div > div > div > div 
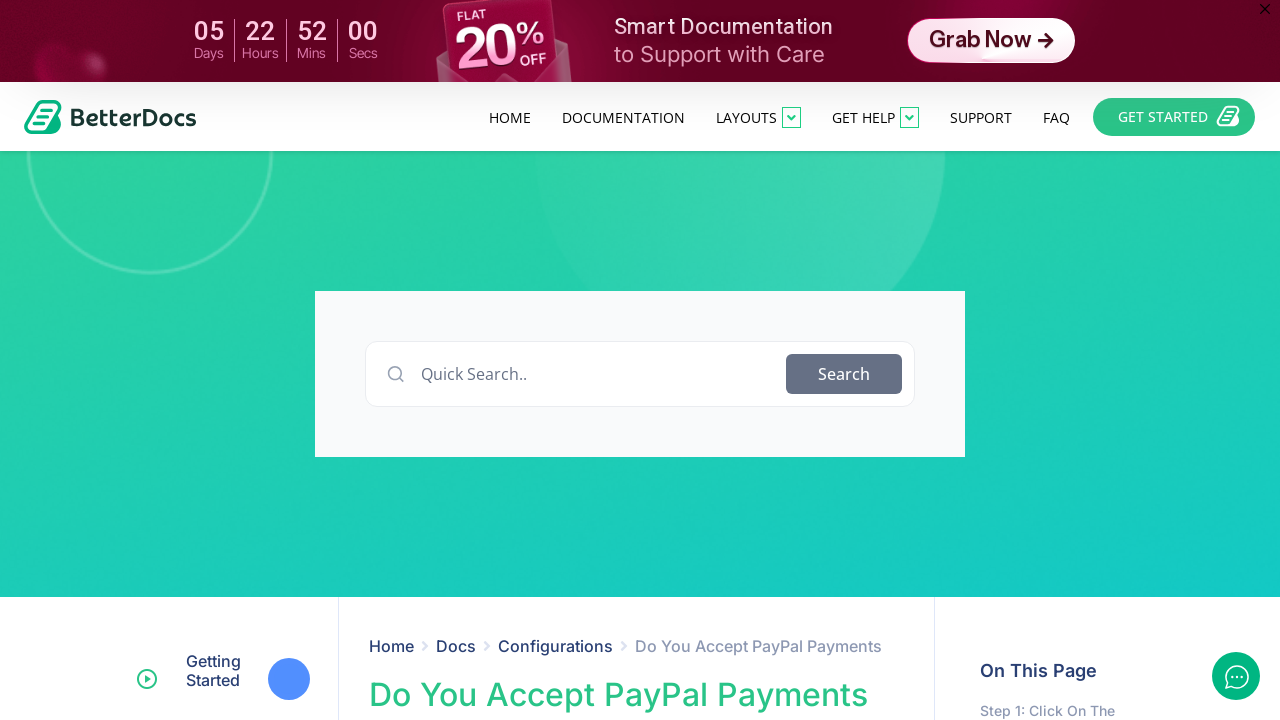

Clicked on article heading 'Do You Accept PayPal Payments' at (637, 695) on internal:role=heading[name="Do You Accept PayPal Payments"i]
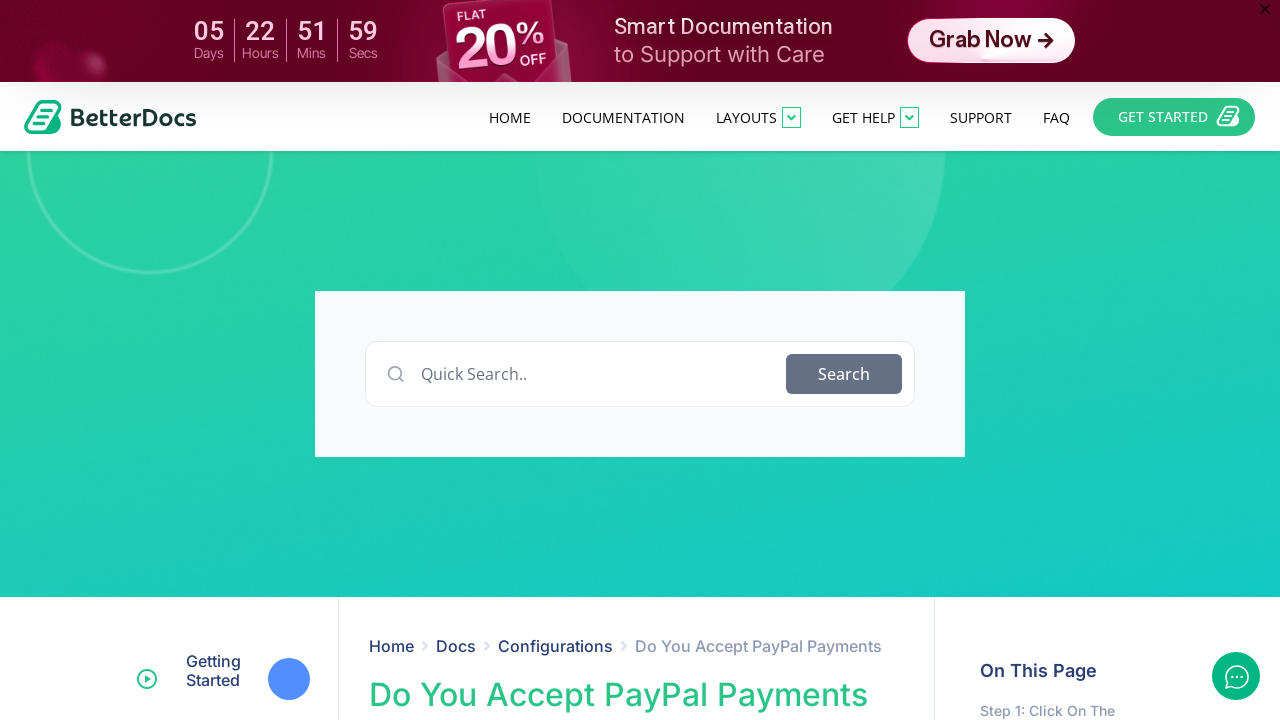

Clicked on article text 'Yes we accept Paypal payments' at (637, 360) on internal:text="Yes we accept Paypal payments"i
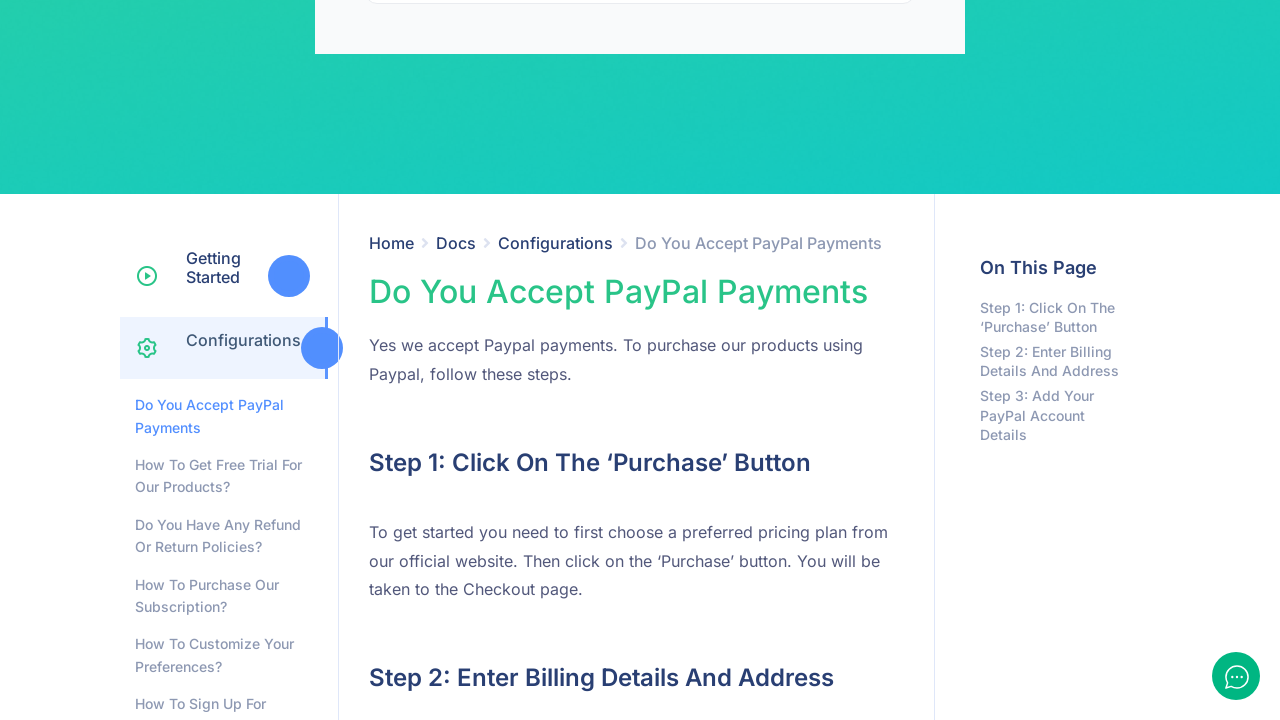

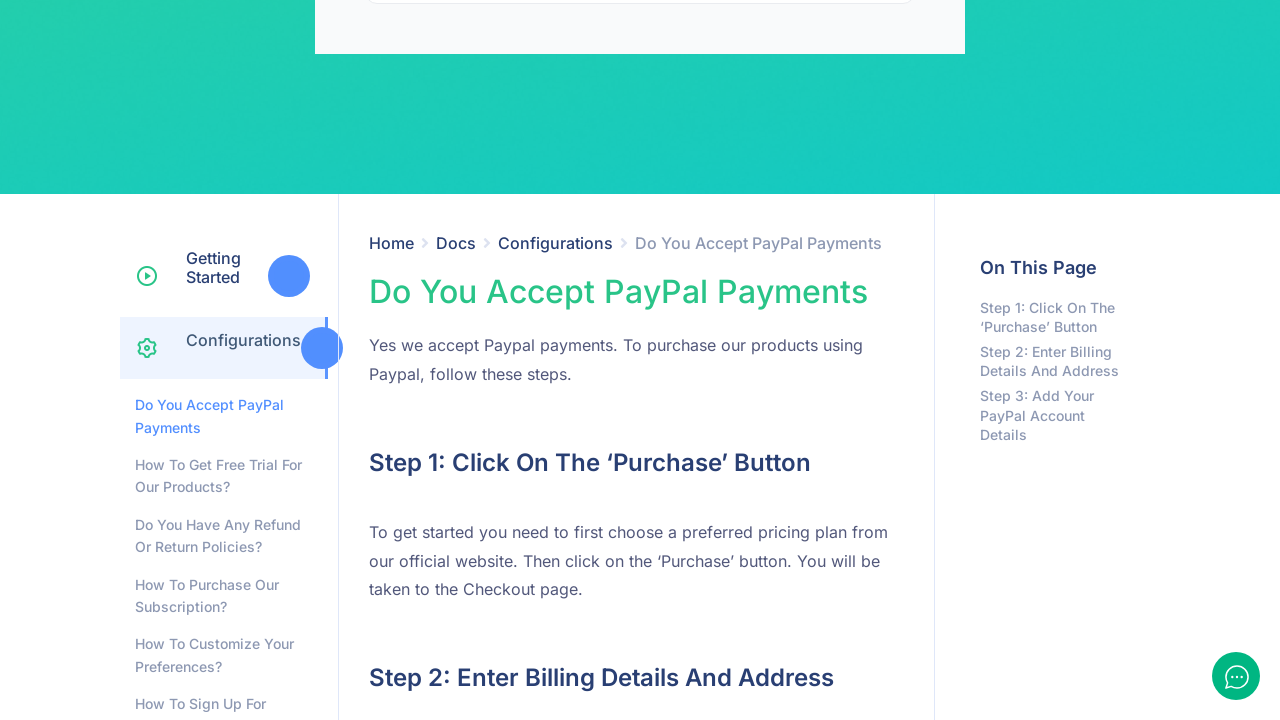